Tests checkbox functionality by finding all checkboxes on the page and clicking the one with value "option2", then verifying it is selected

Starting URL: https://rahulshettyacademy.com/AutomationPractice/

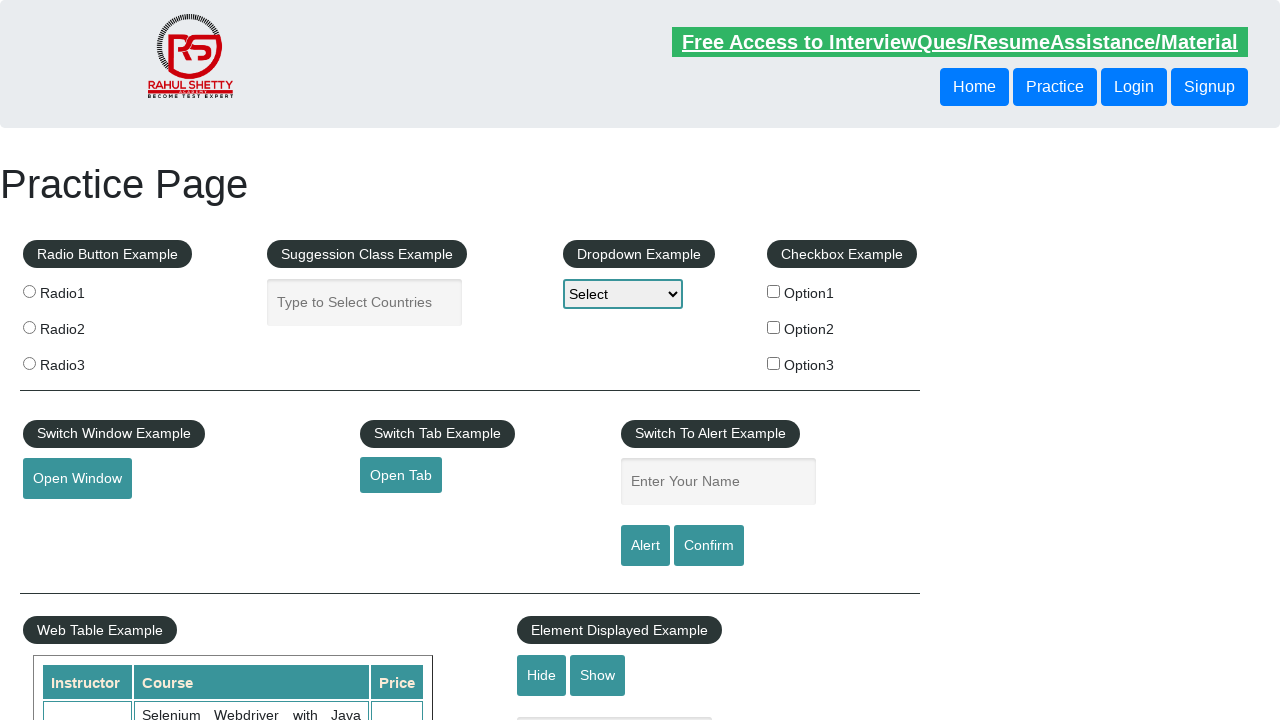

Located all checkboxes on the page
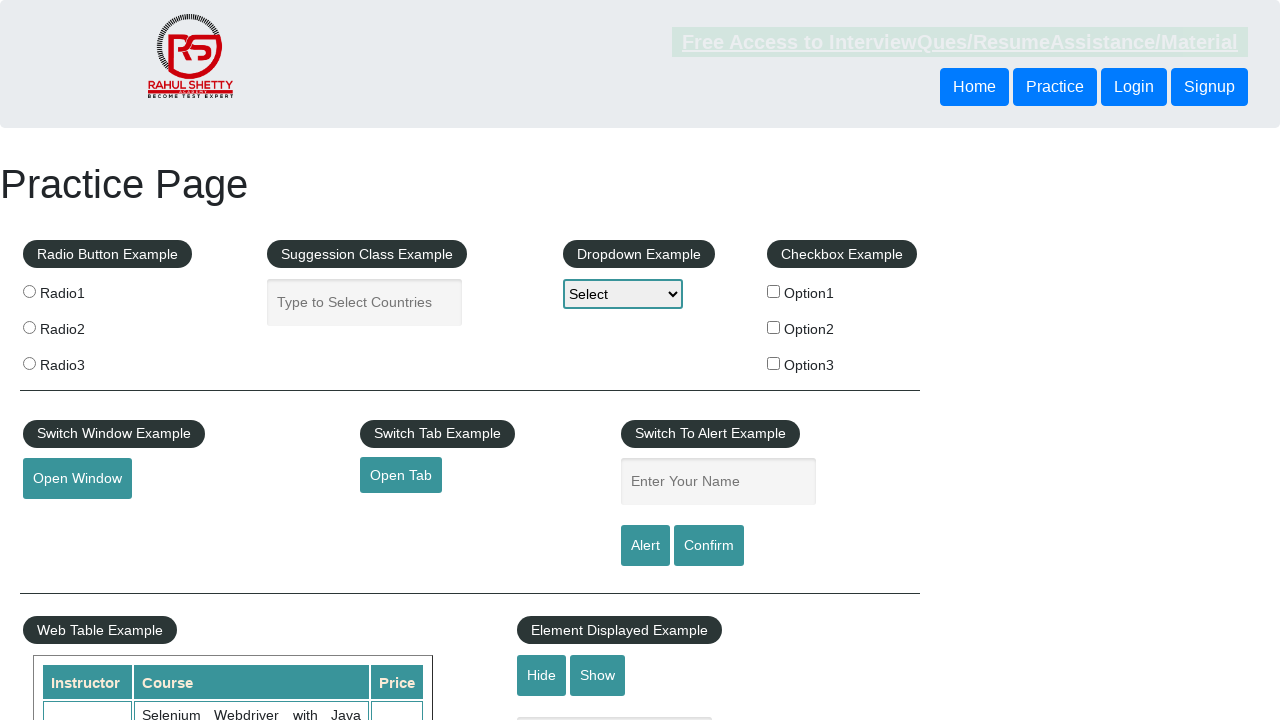

Found 3 checkboxes on the page
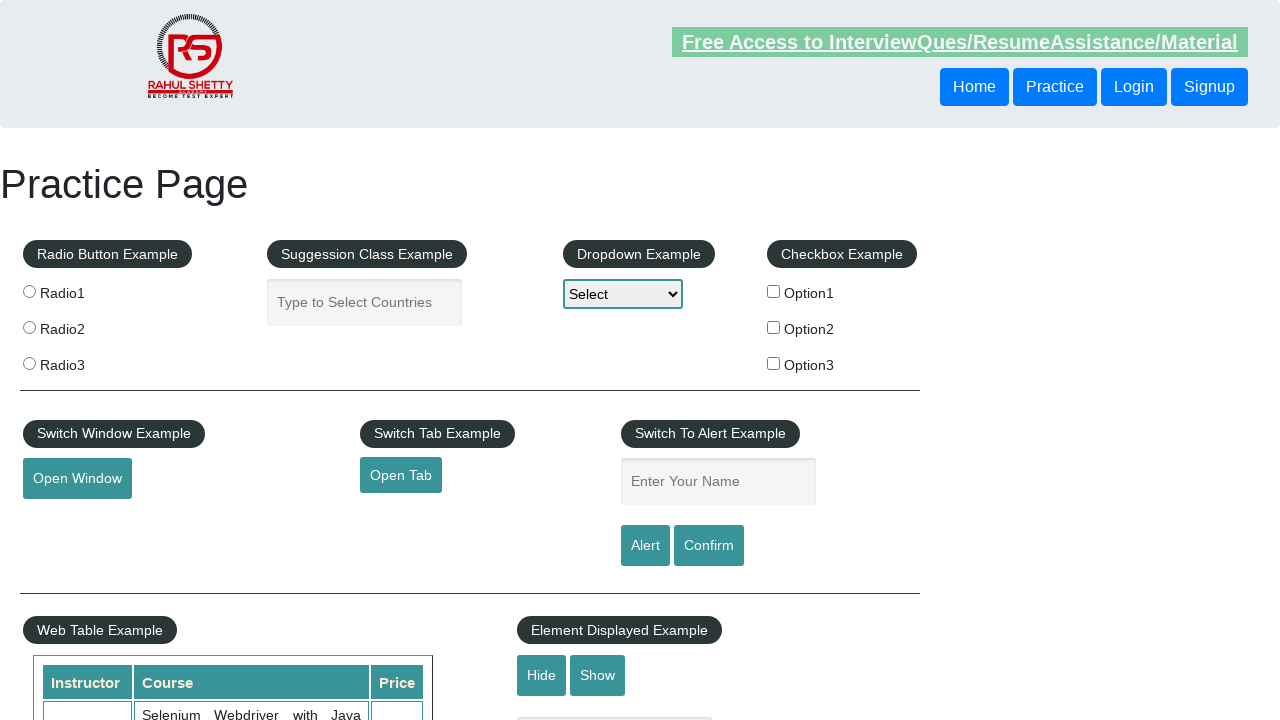

Retrieved checkbox at index 0
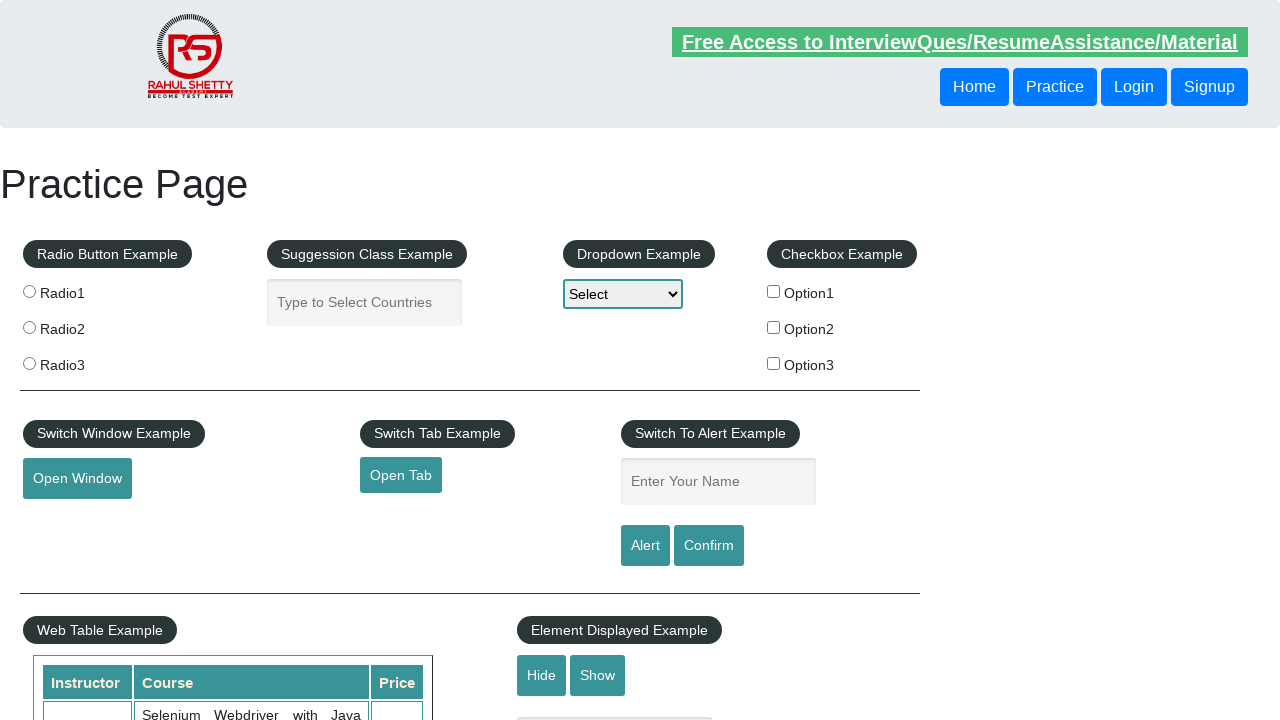

Retrieved checkbox at index 1
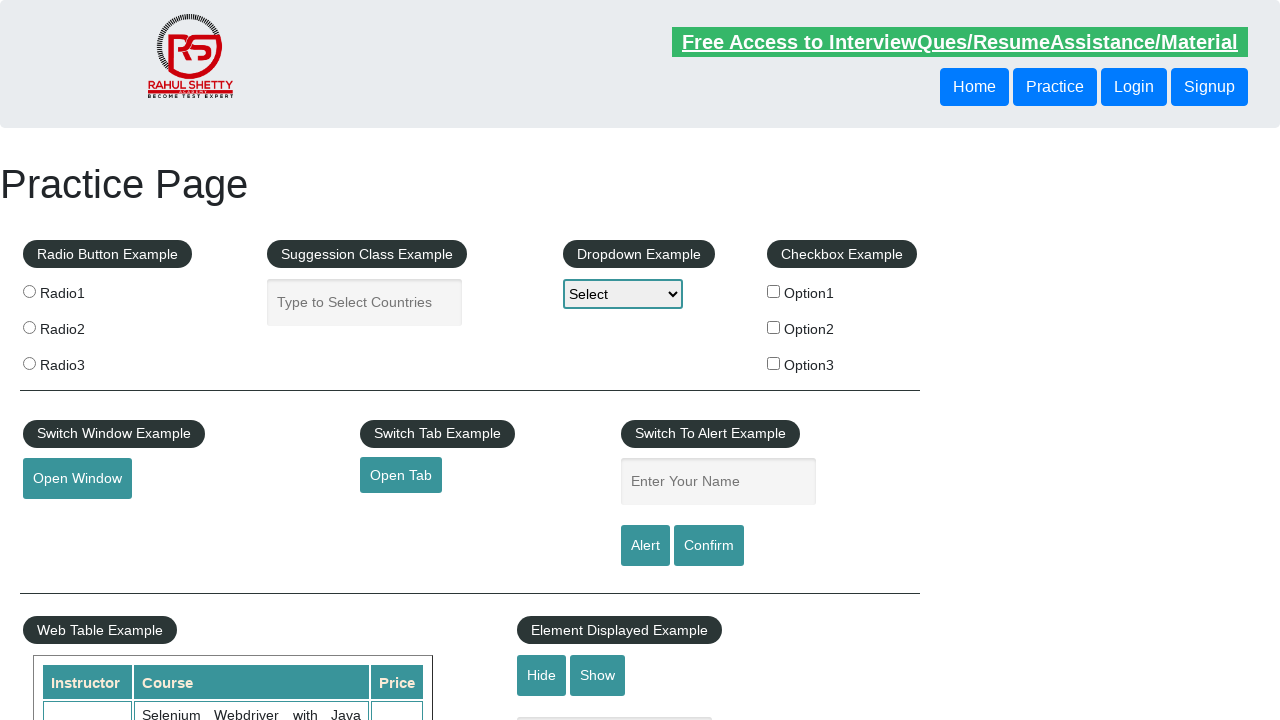

Found checkbox with value 'option2'
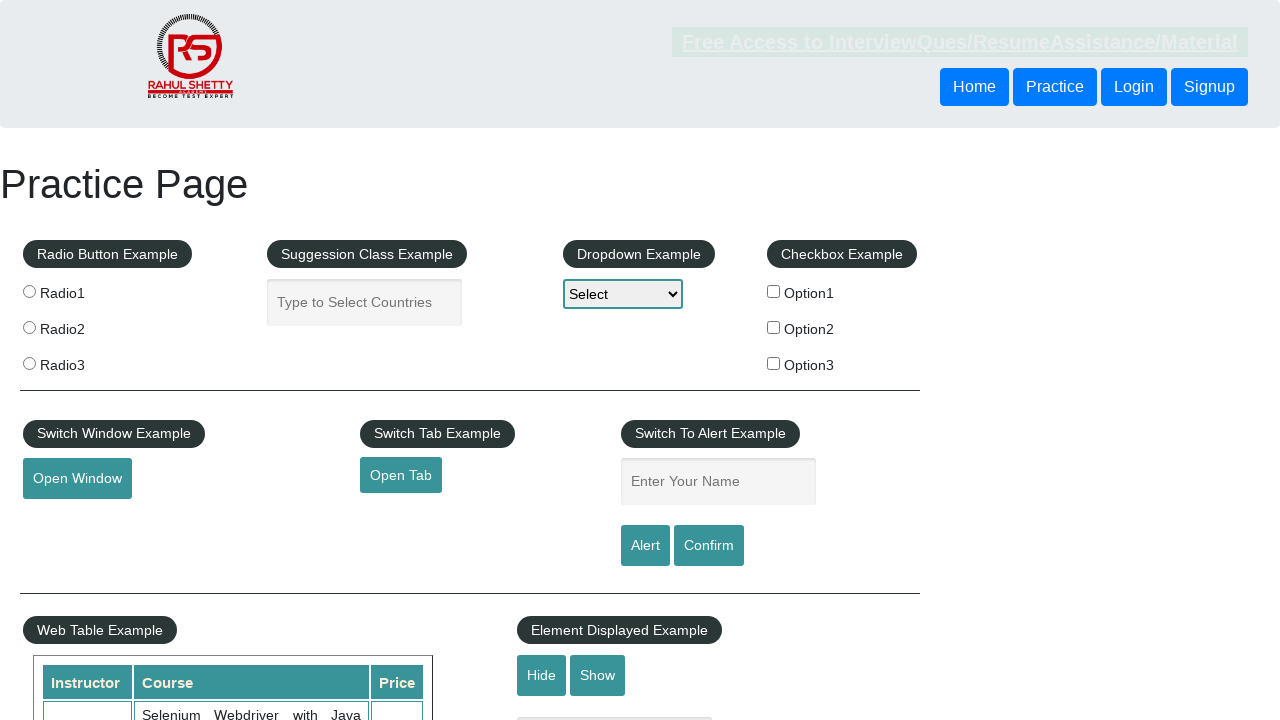

Clicked the 'option2' checkbox at (774, 327) on xpath=//input[@type='checkbox'] >> nth=1
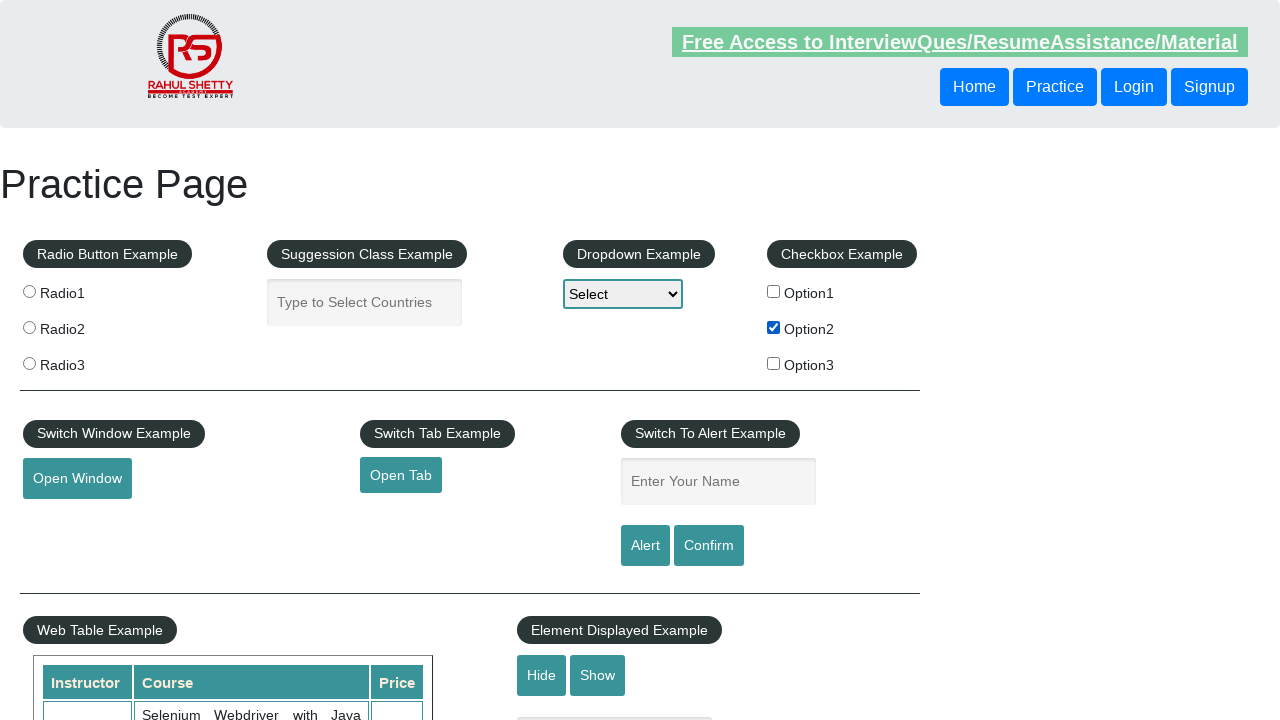

Verified that 'option2' checkbox is selected
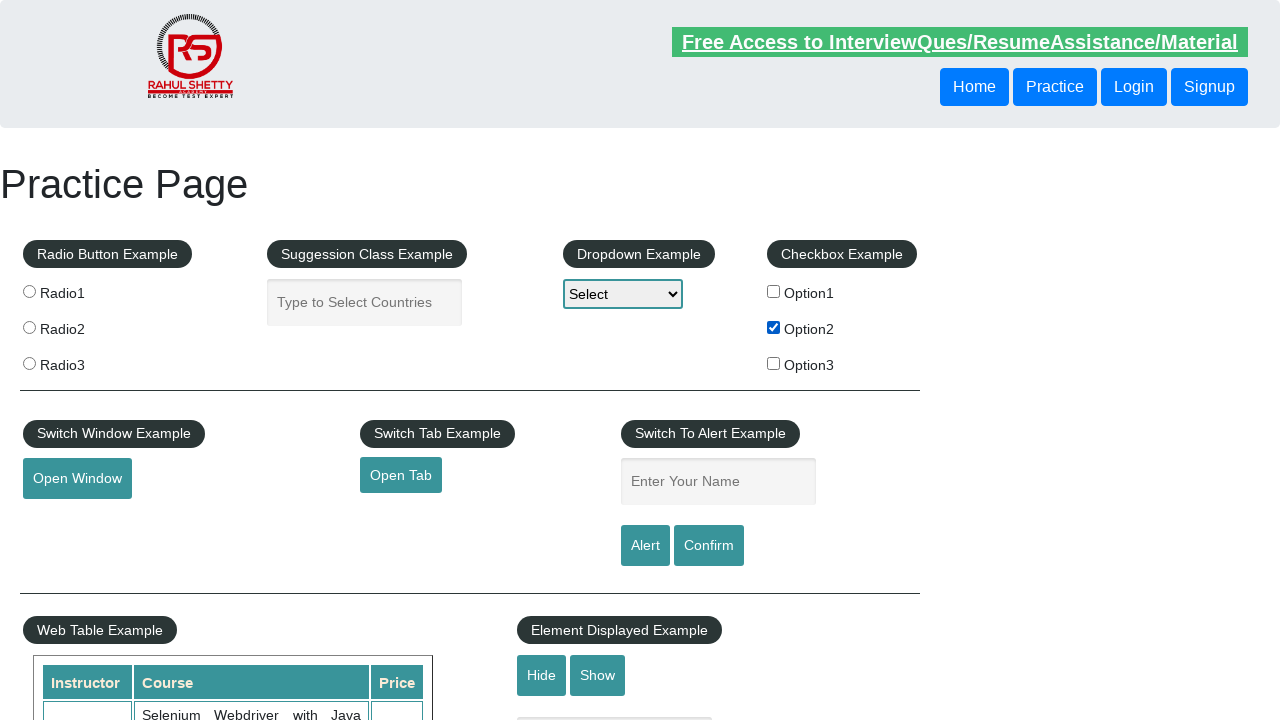

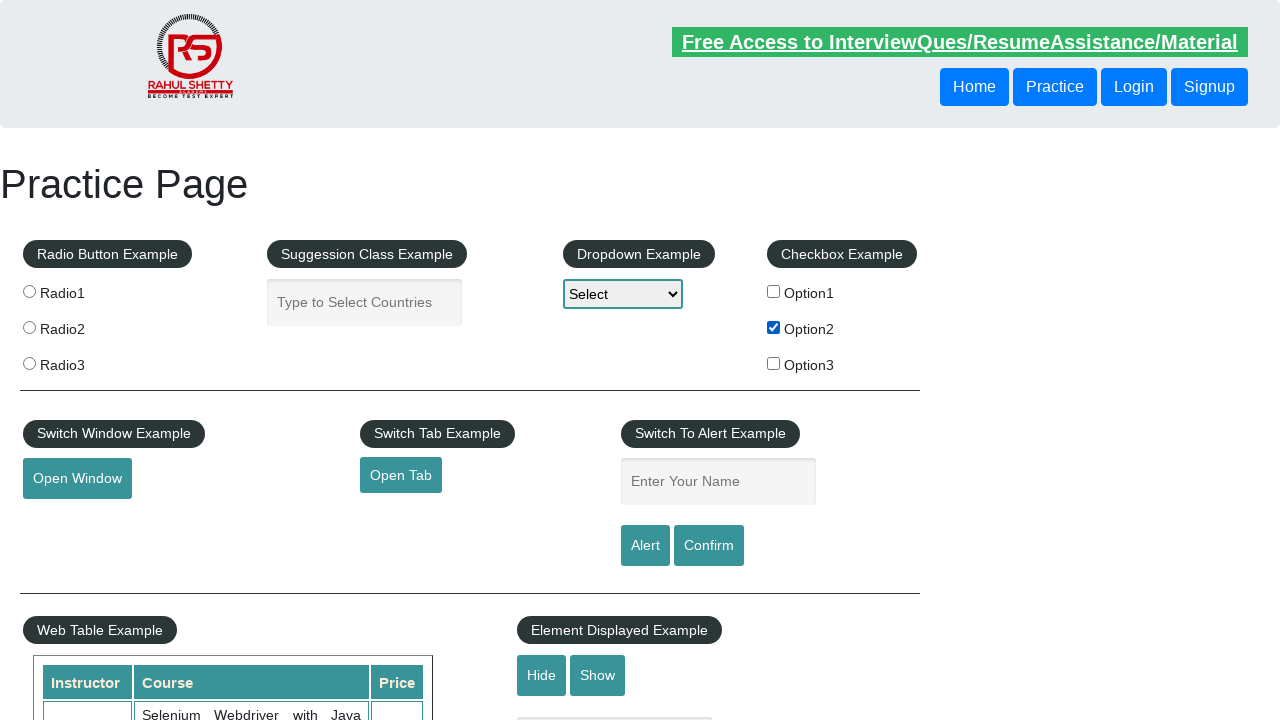